Tests search functionality on OpenCart demo site by entering "mac" in the search field and clicking the search button using JavaScript executor

Starting URL: http://opencart.abstracta.us/

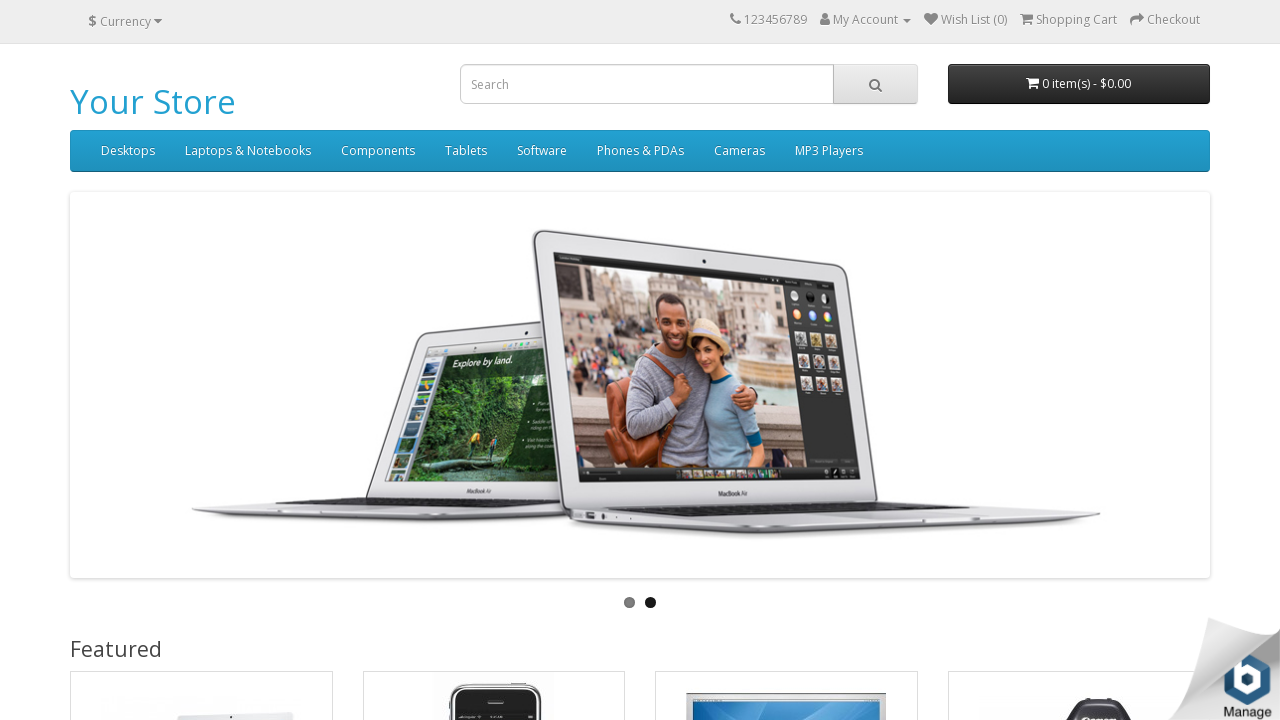

Cleared the search input field on #search input
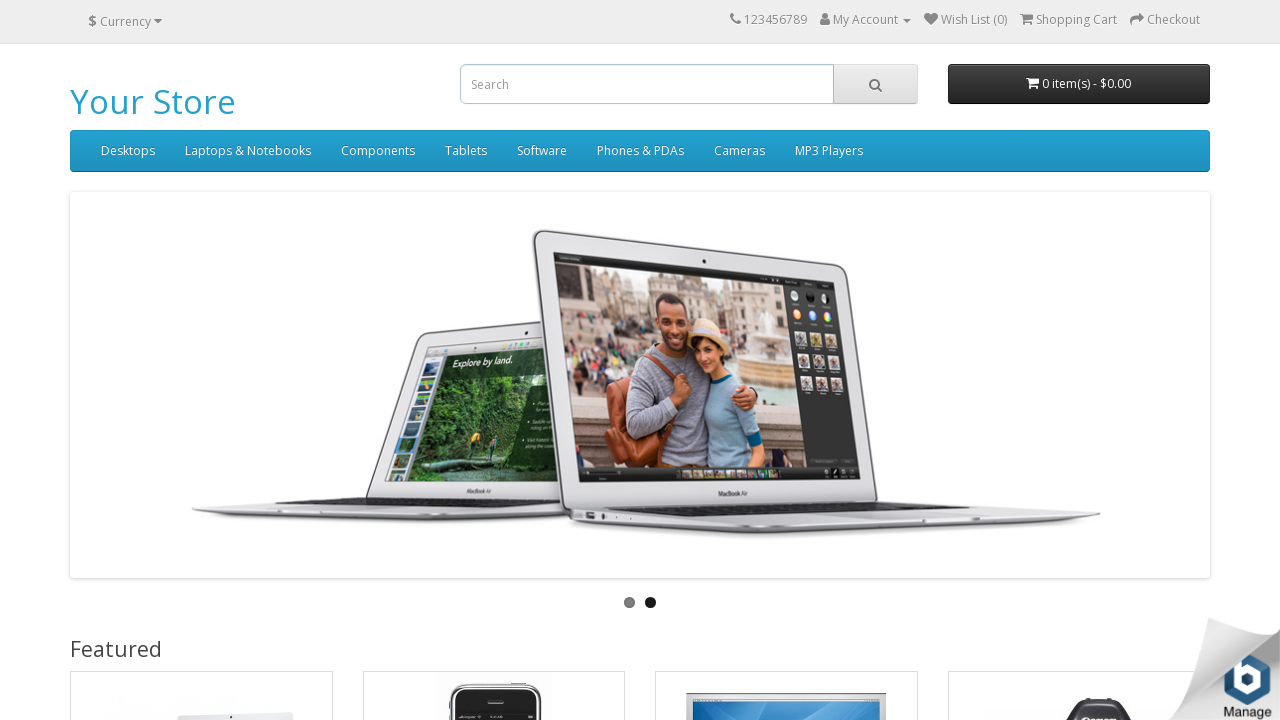

Entered 'mac' in the search field on #search input
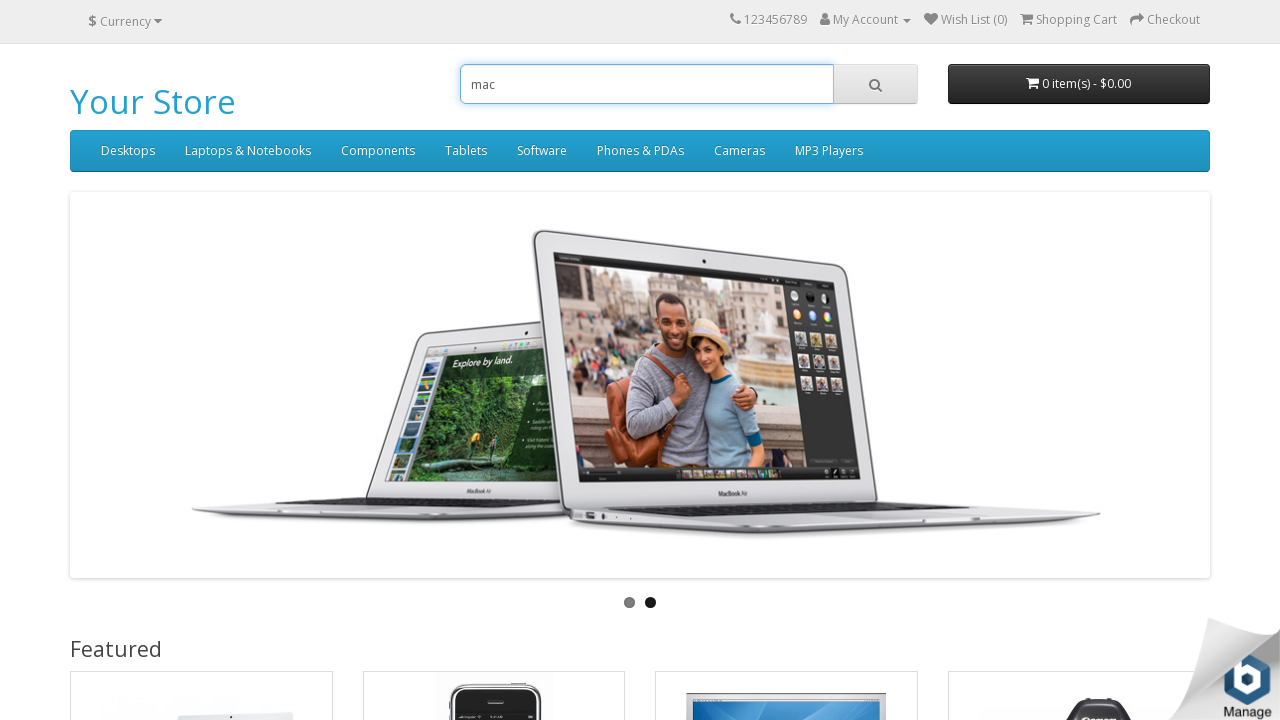

Clicked the search button using JavaScript executor at (875, 84) on #search button
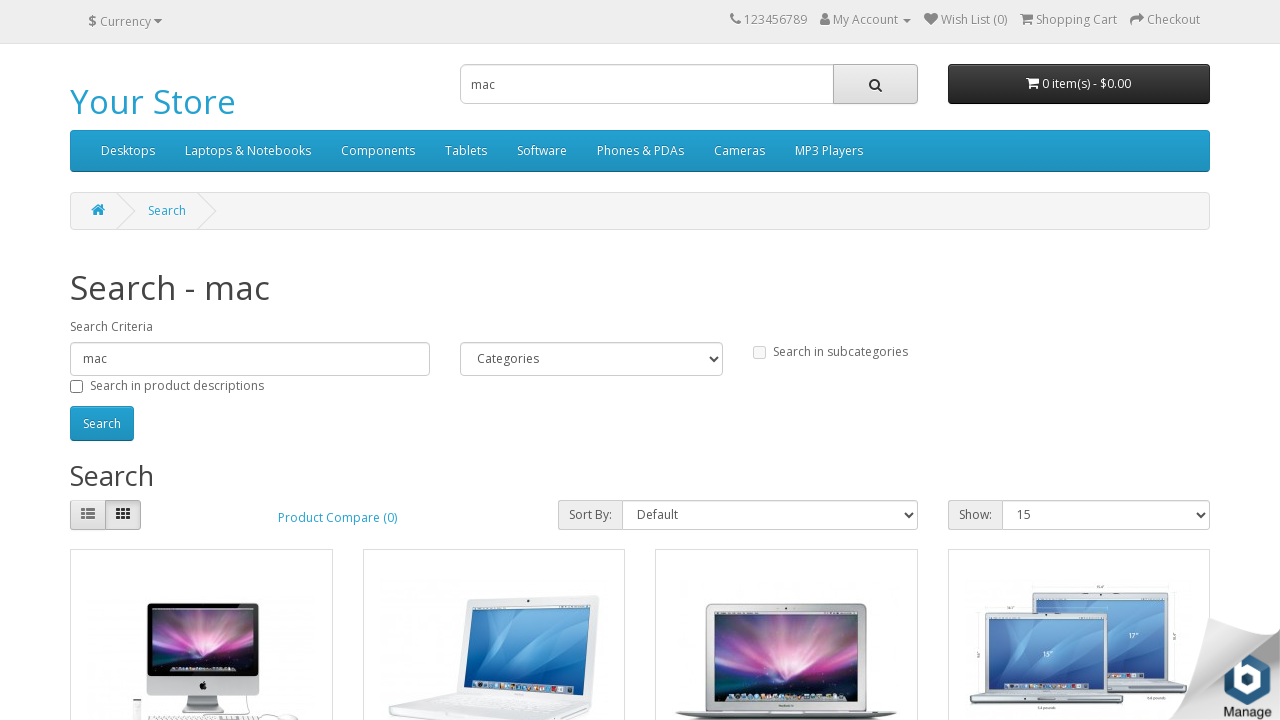

Search results loaded (networkidle state reached)
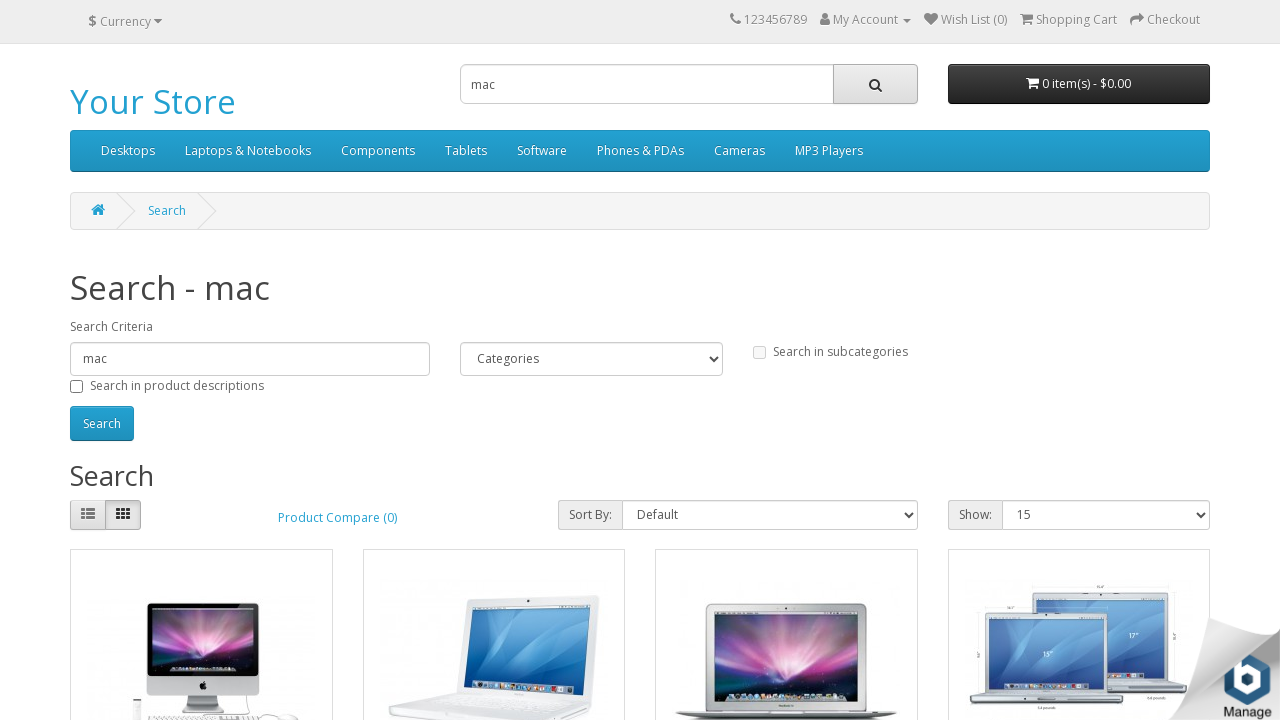

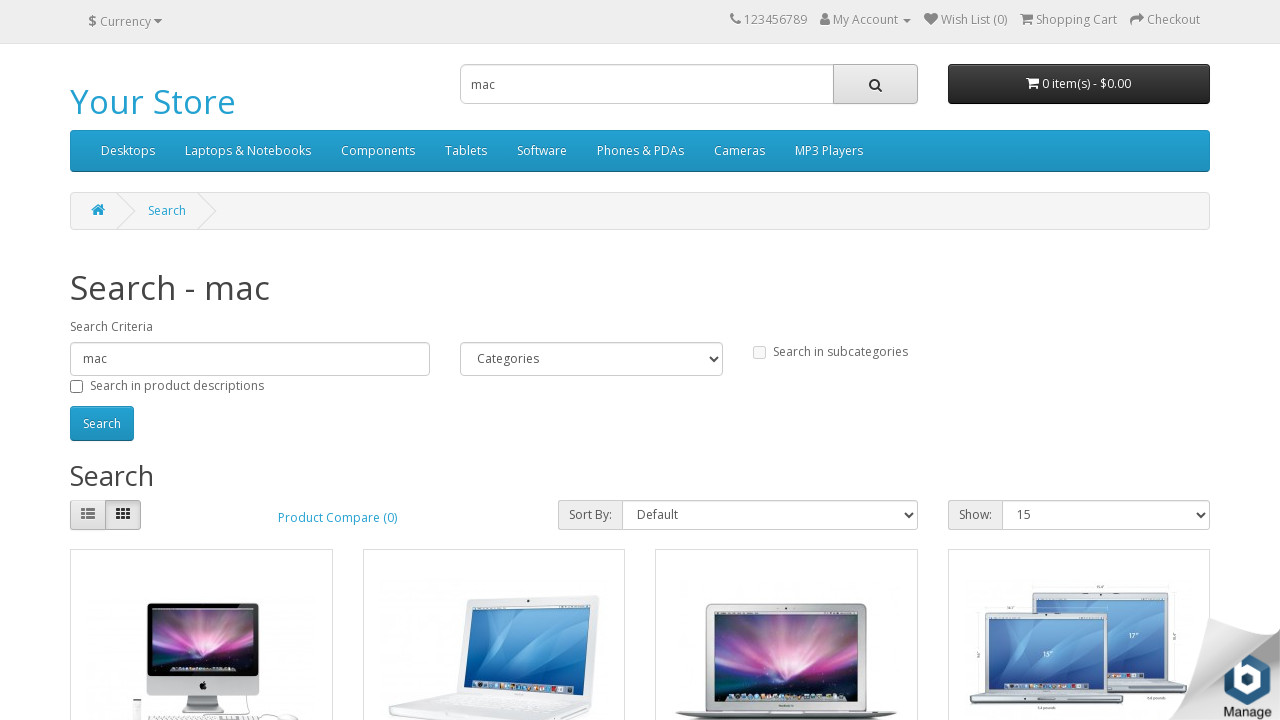